Tests page scrolling functionality by scrolling to the bottom and then back to the top of the page

Starting URL: https://www.flipkart.com/

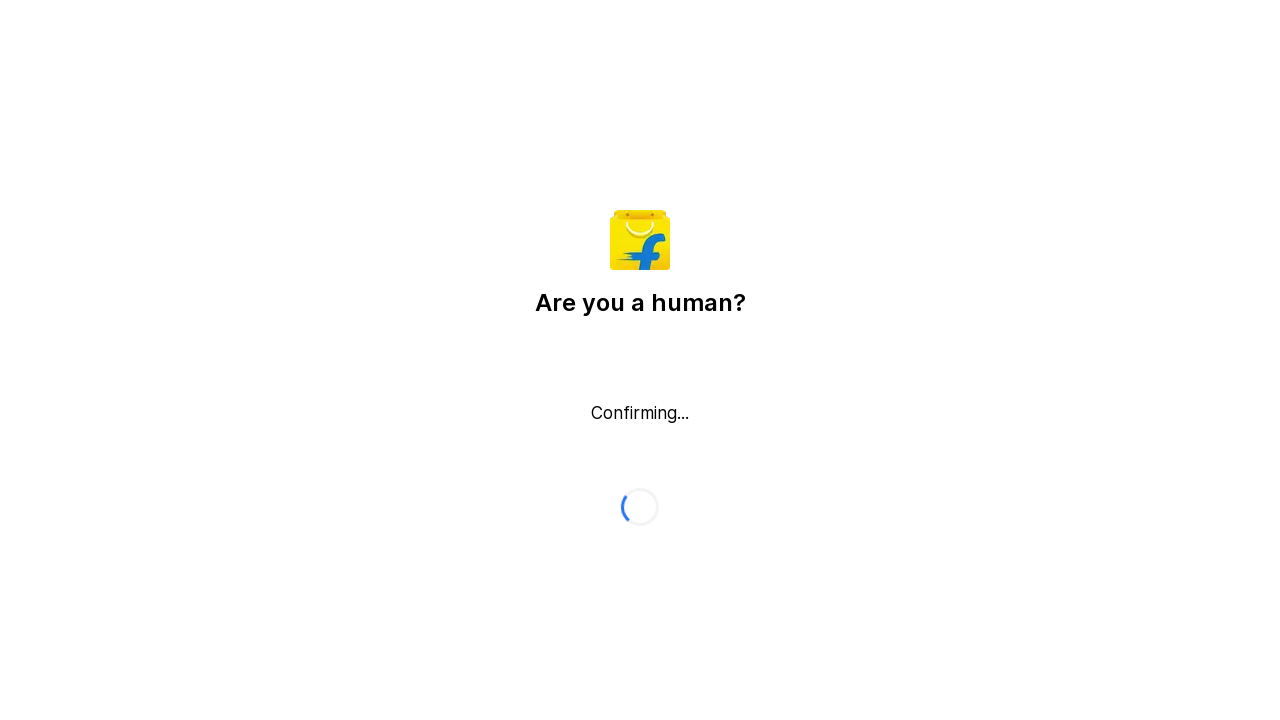

Scrolled to bottom of Flipkart page
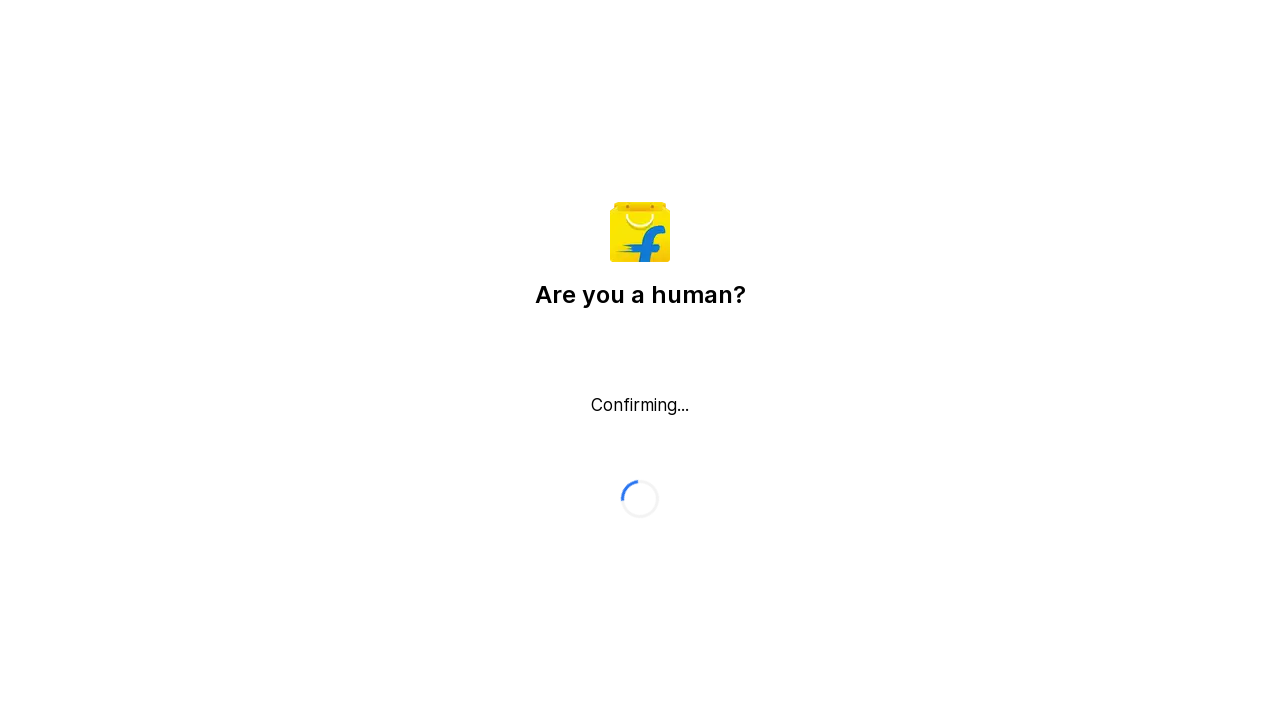

Waited 1 second after scrolling to bottom
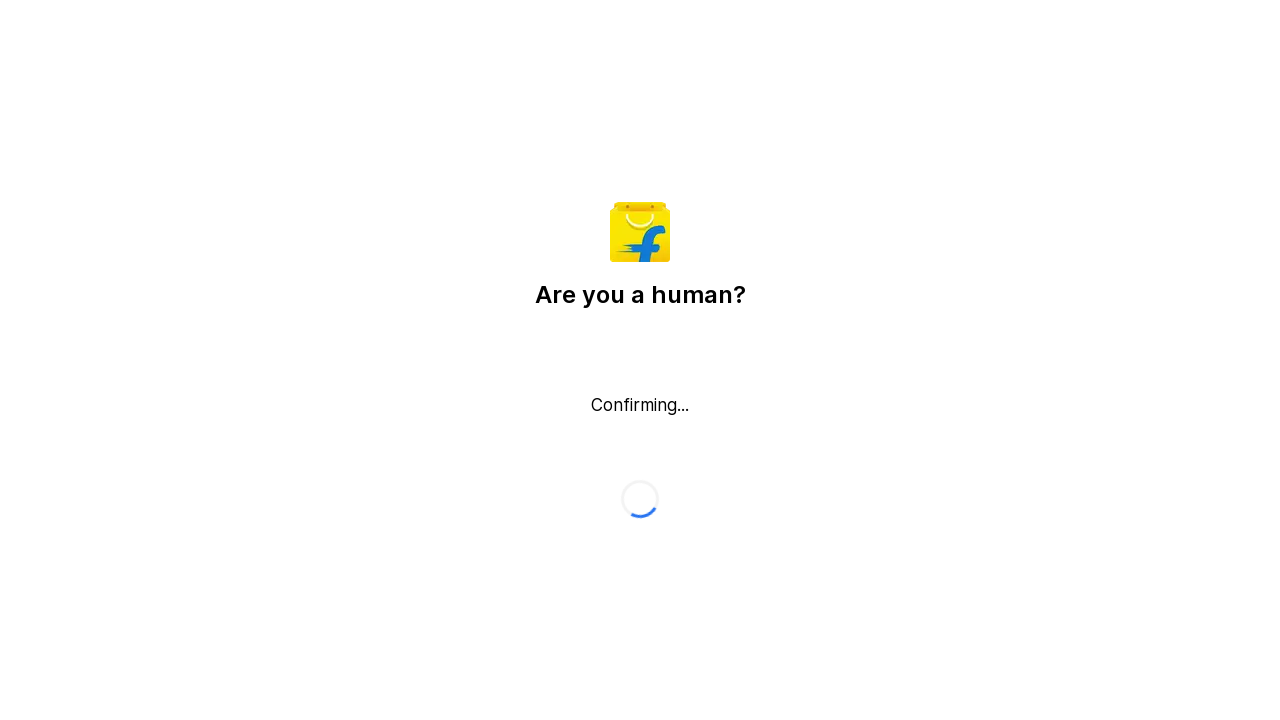

Scrolled back to top of Flipkart page
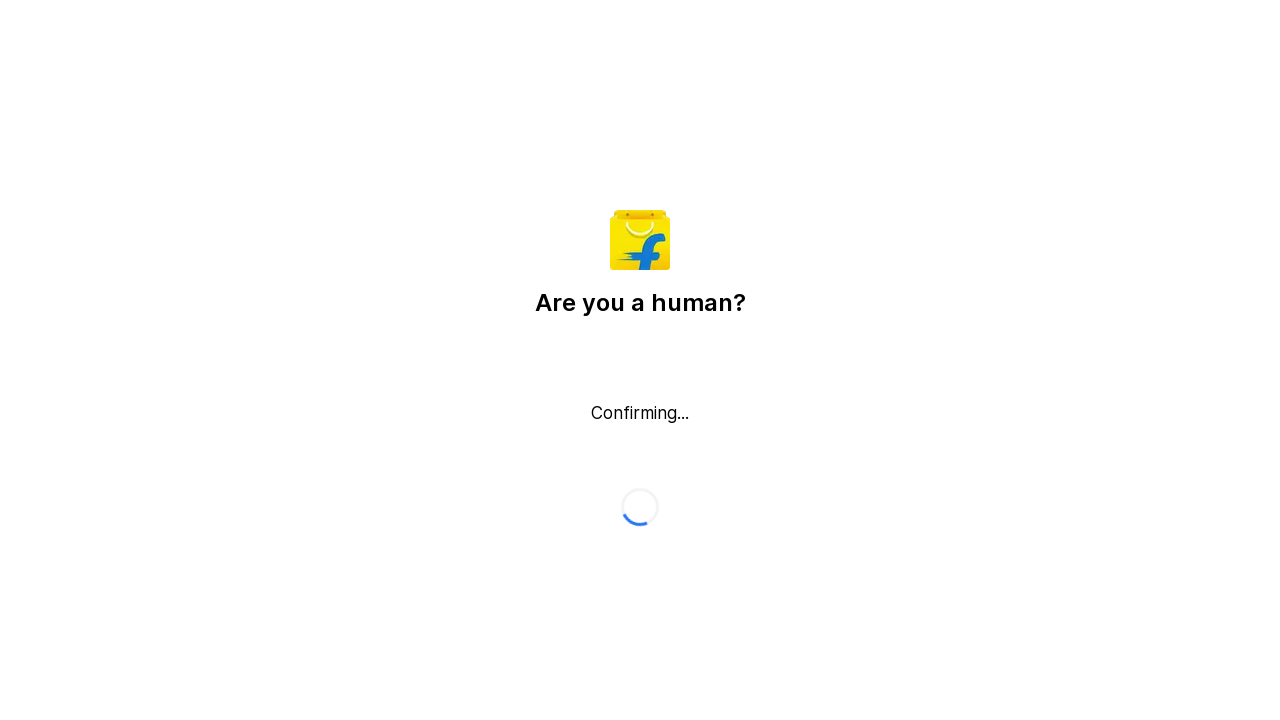

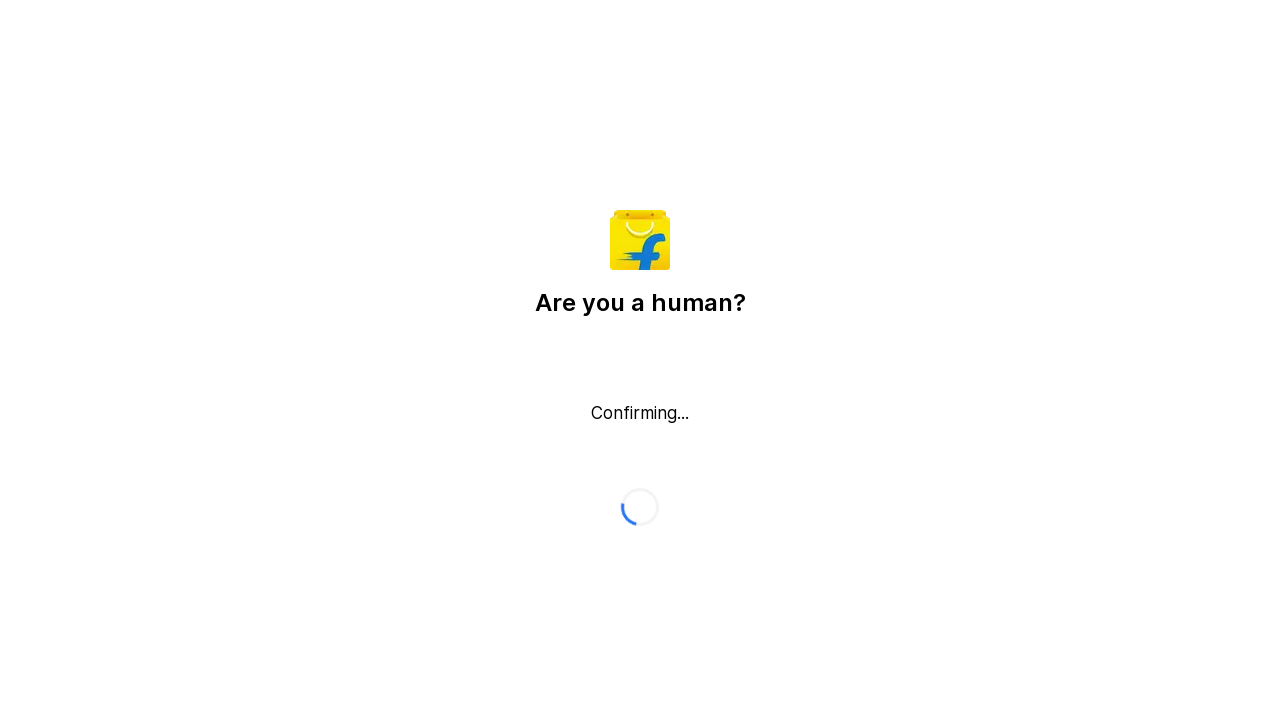